Tests a web form by entering text into a text box and clicking the submit button, then verifying the success message is displayed.

Starting URL: https://www.selenium.dev/selenium/web/web-form.html

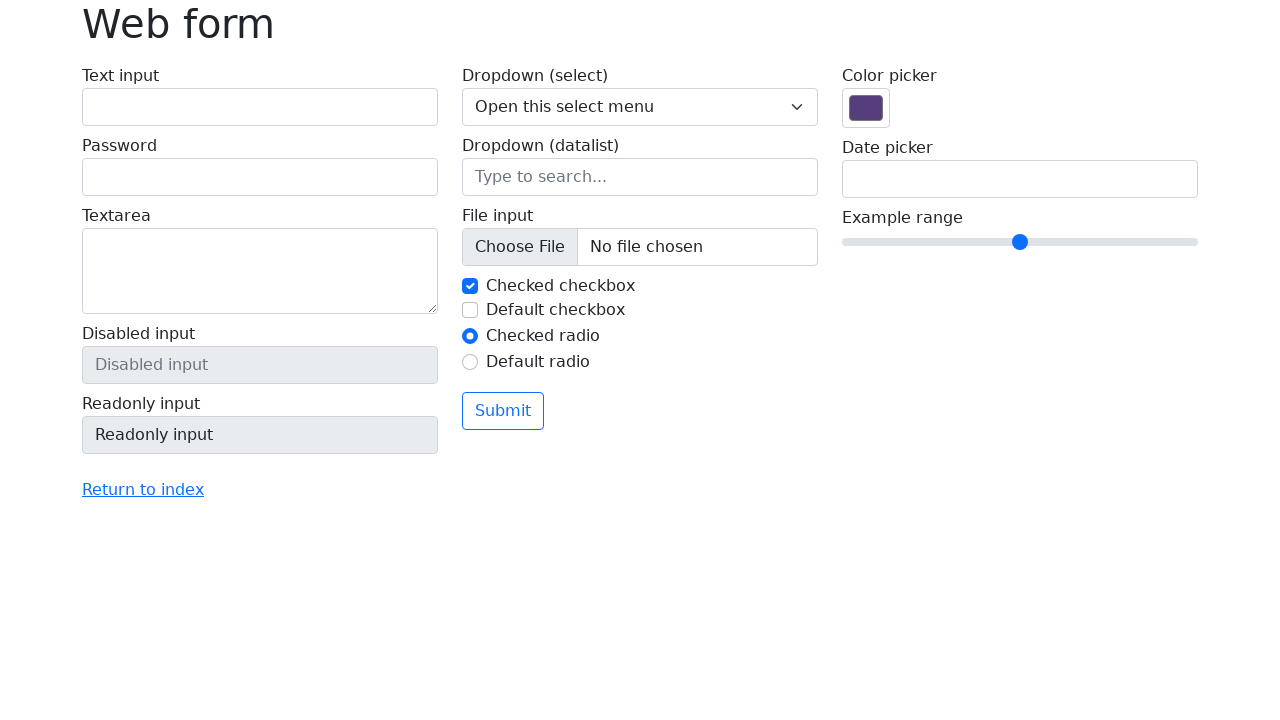

Verified page title is 'Web form'
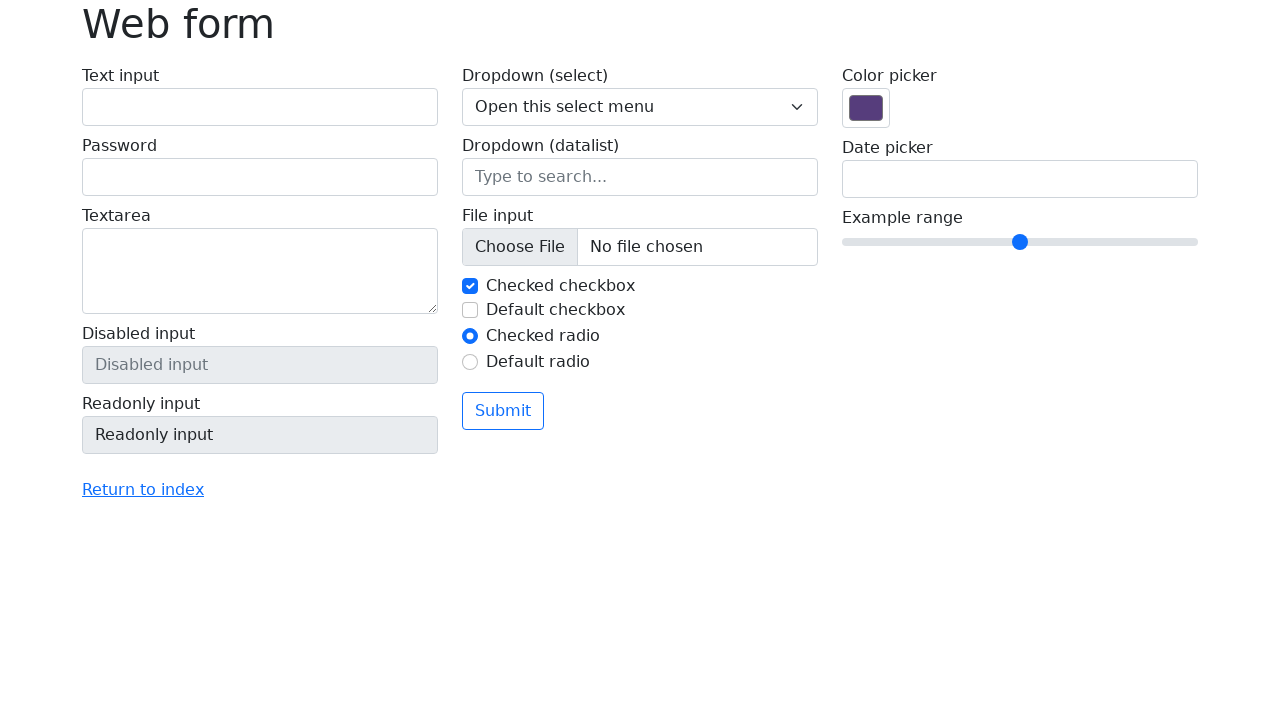

Filled text box with 'Selenium' on input[name='my-text']
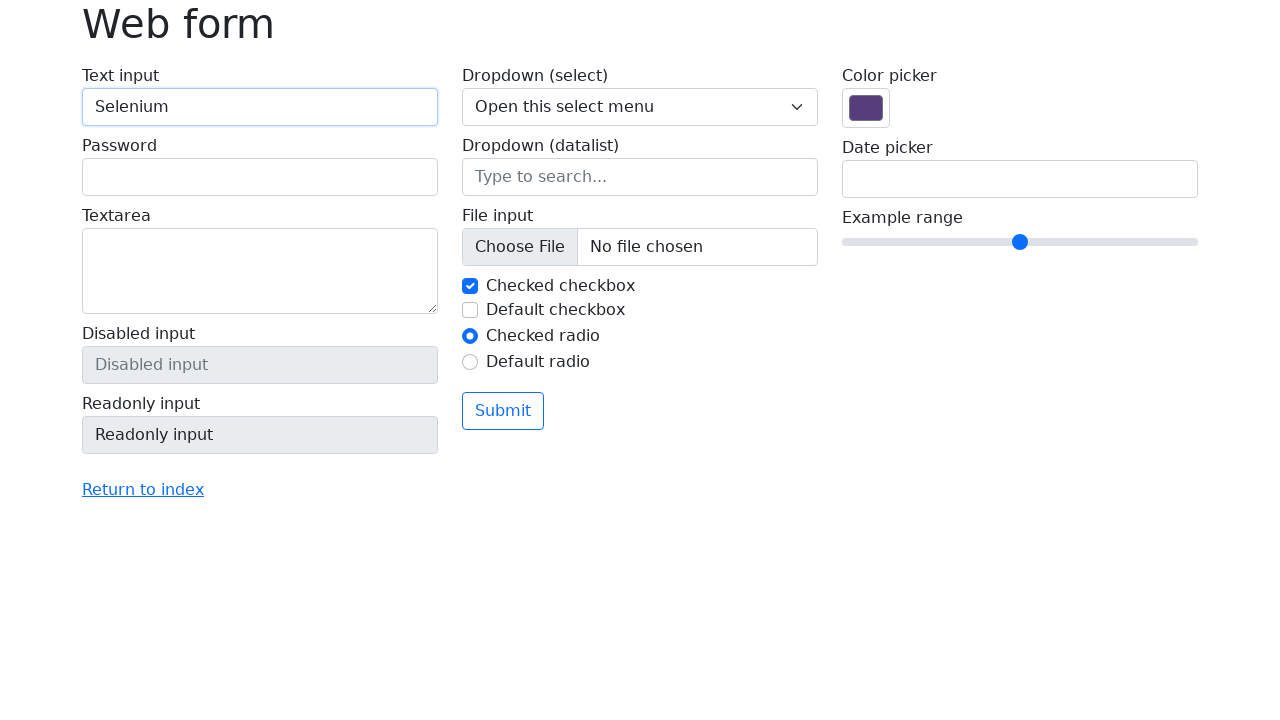

Clicked the submit button at (503, 411) on button
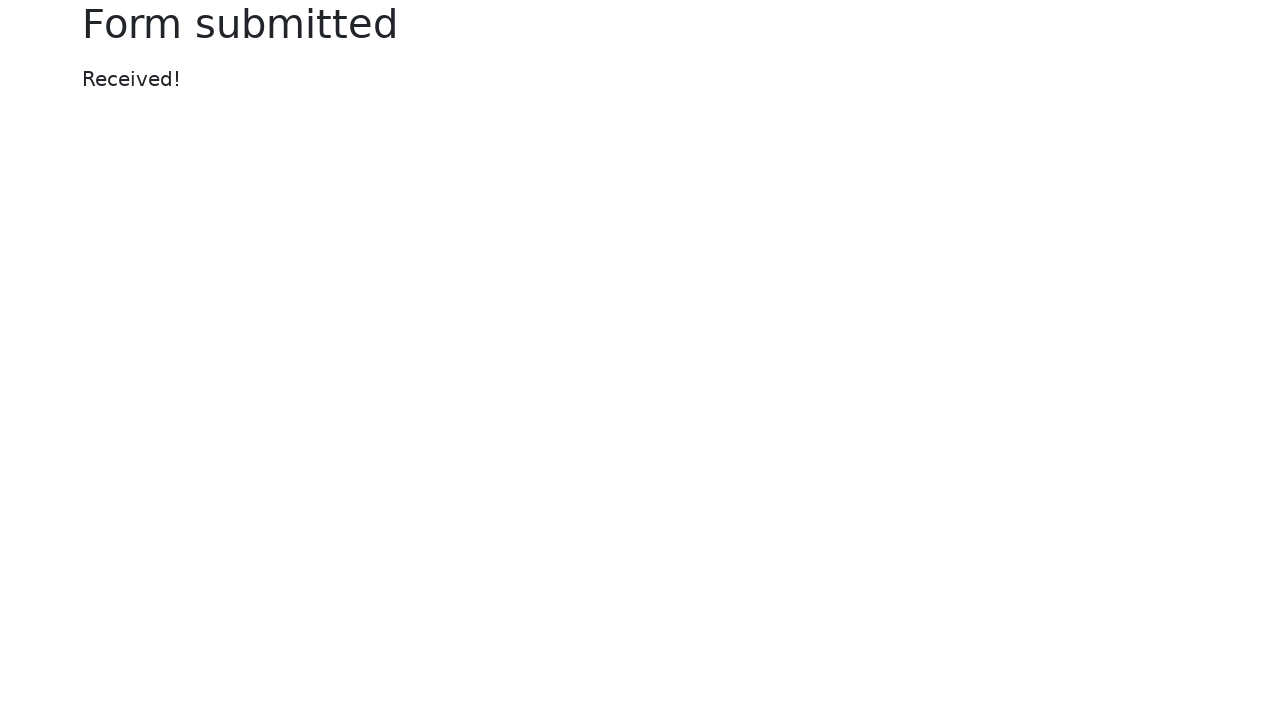

Success message element appeared
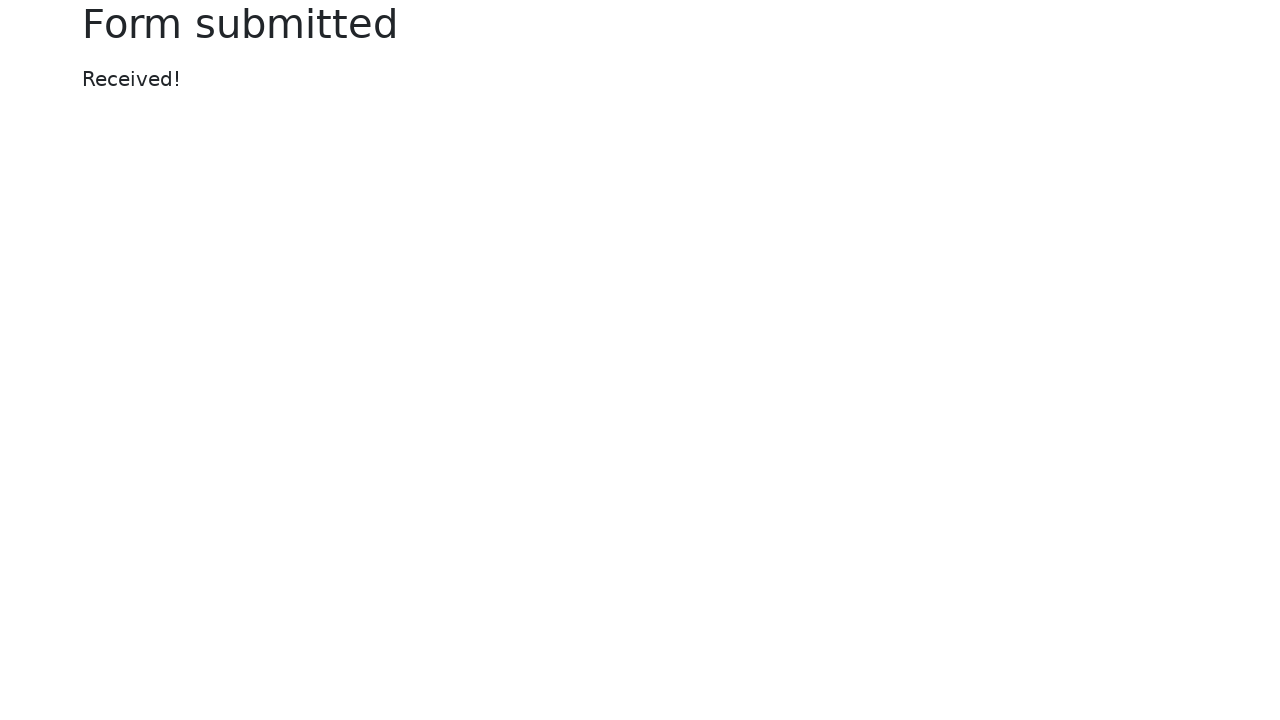

Verified success message displays 'Received!'
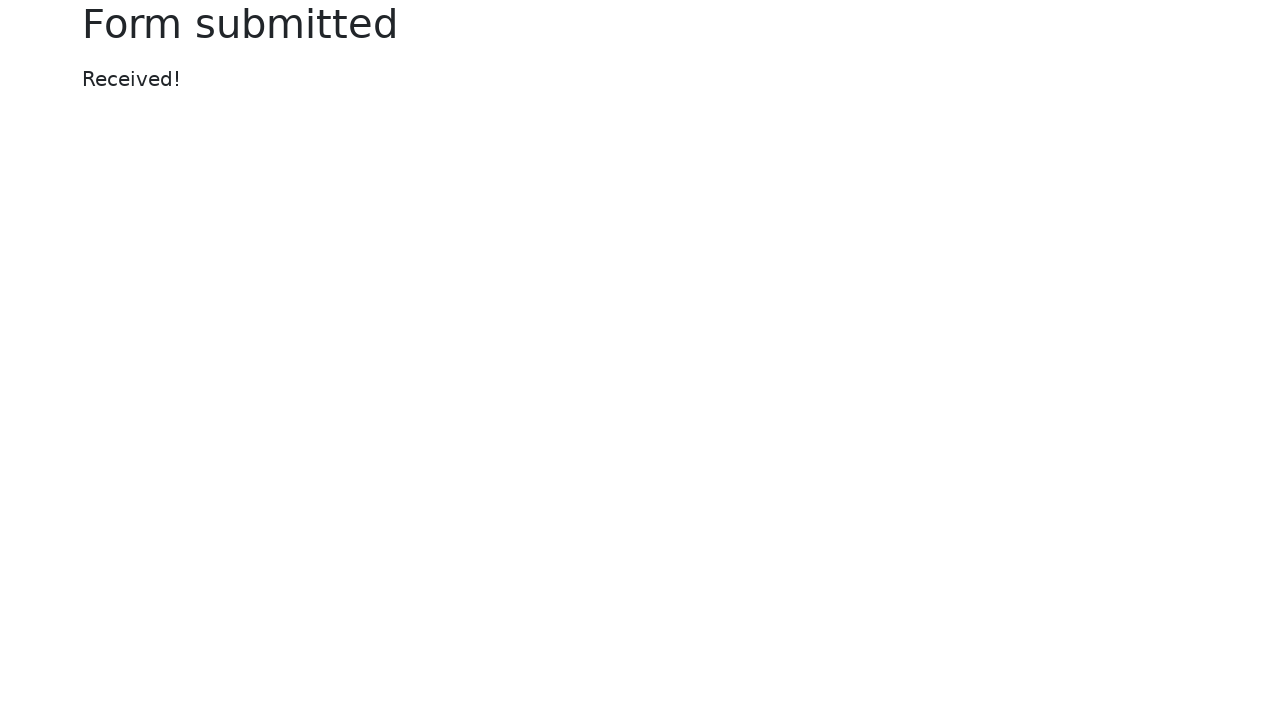

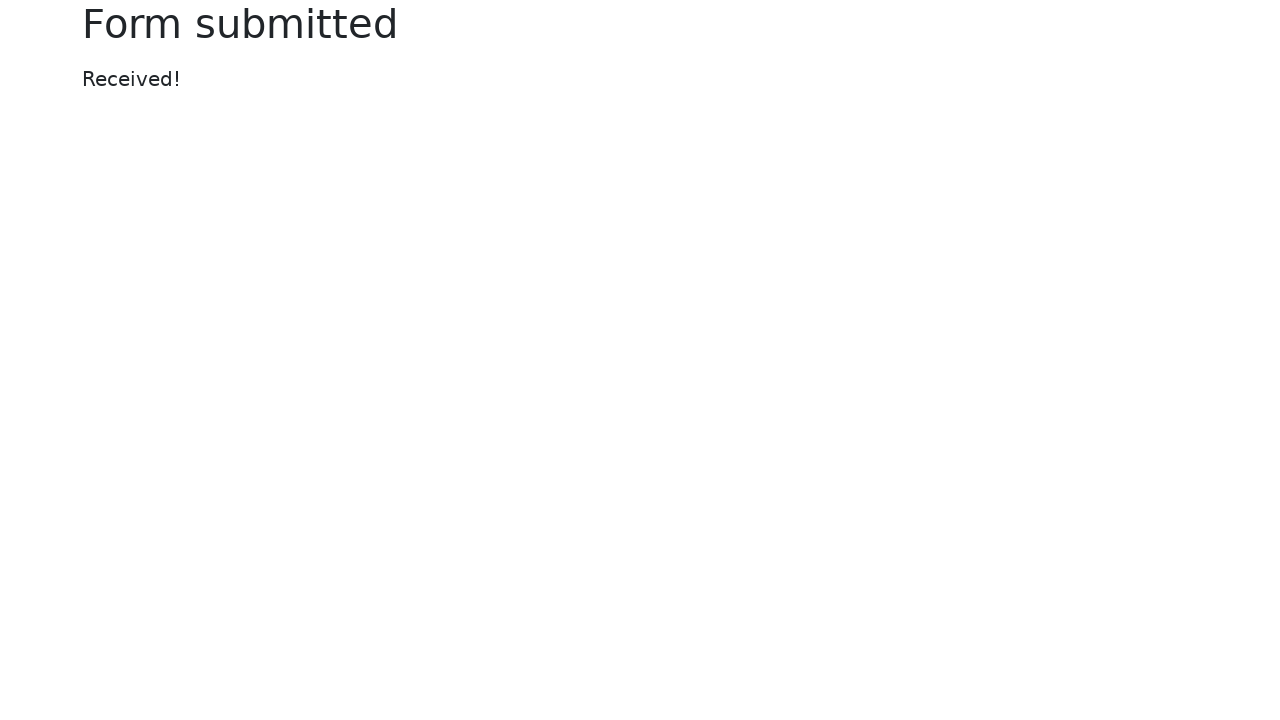